Tests iframe handling by switching to an iframe, clicking an element inside it, then switching back to the main content and clicking a navigation link

Starting URL: https://jqueryui.com/droppable/

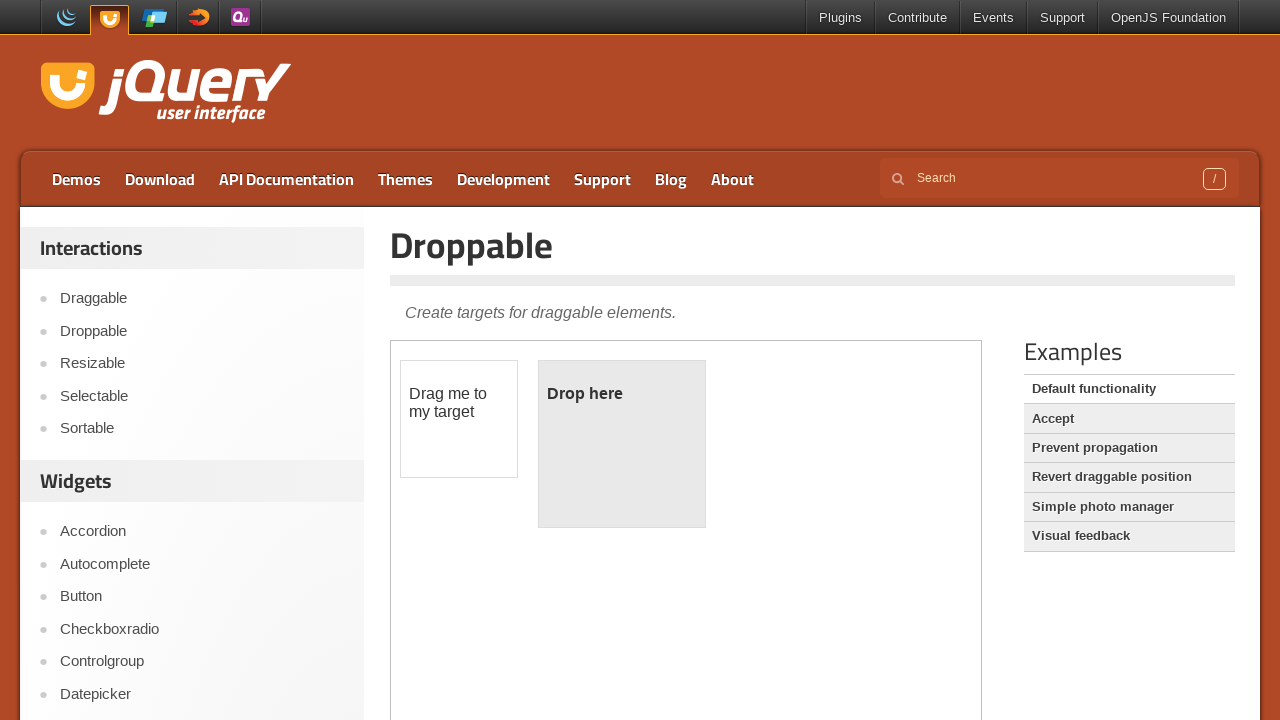

Located iframe with class 'demo-frame'
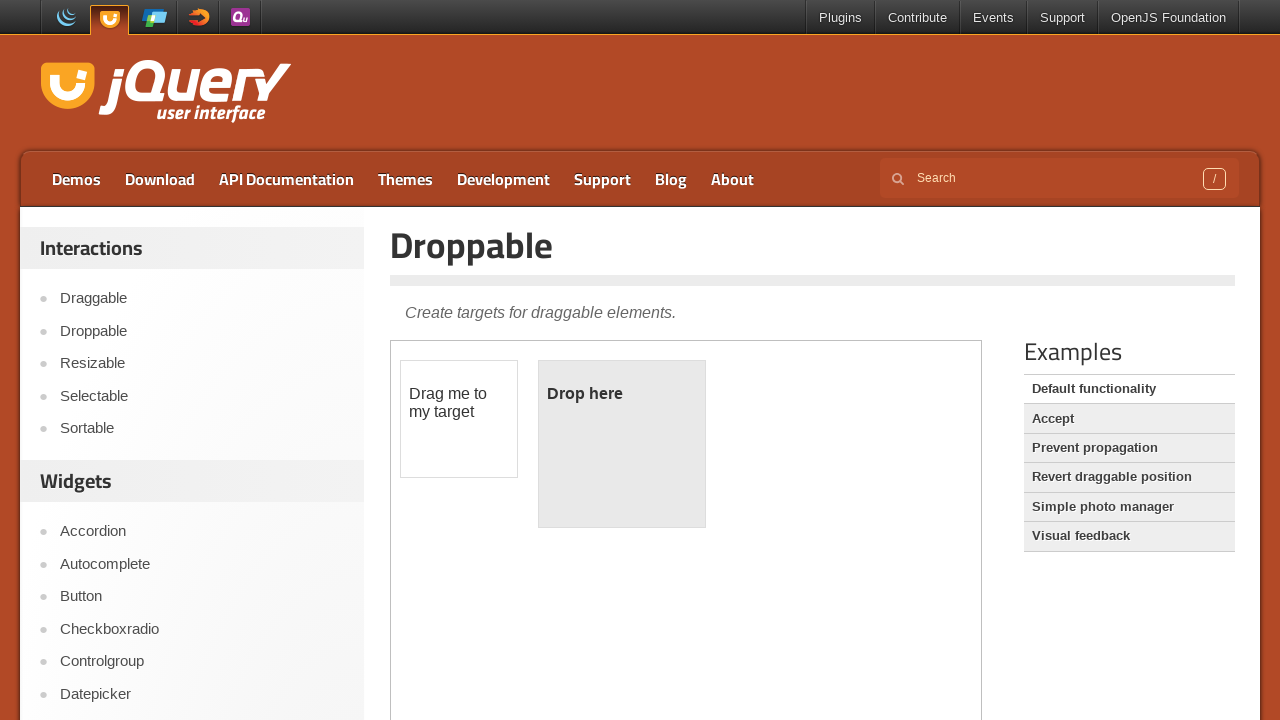

Clicked draggable element 'Drag me to my target' inside iframe at (459, 403) on iframe.demo-frame >> internal:control=enter-frame >> xpath=//p[text()='Drag me t
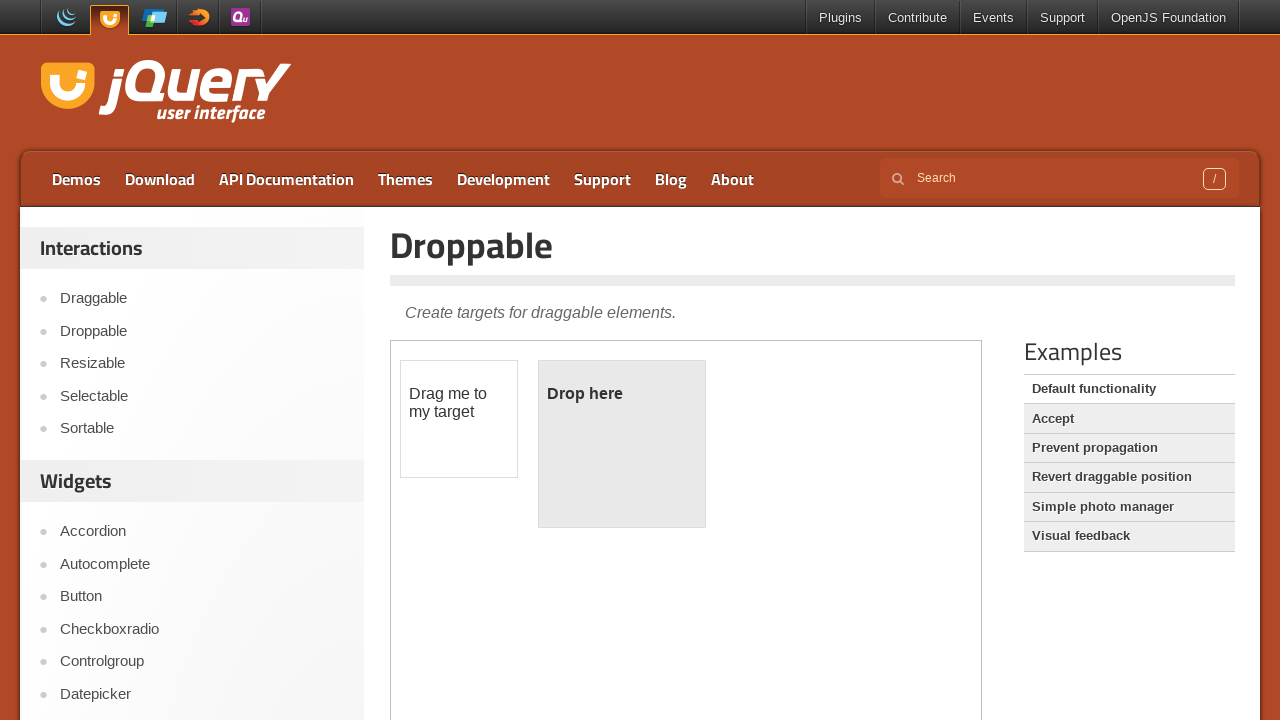

Clicked 'Draggable' navigation link in main content at (202, 299) on xpath=//a[text()='Draggable']
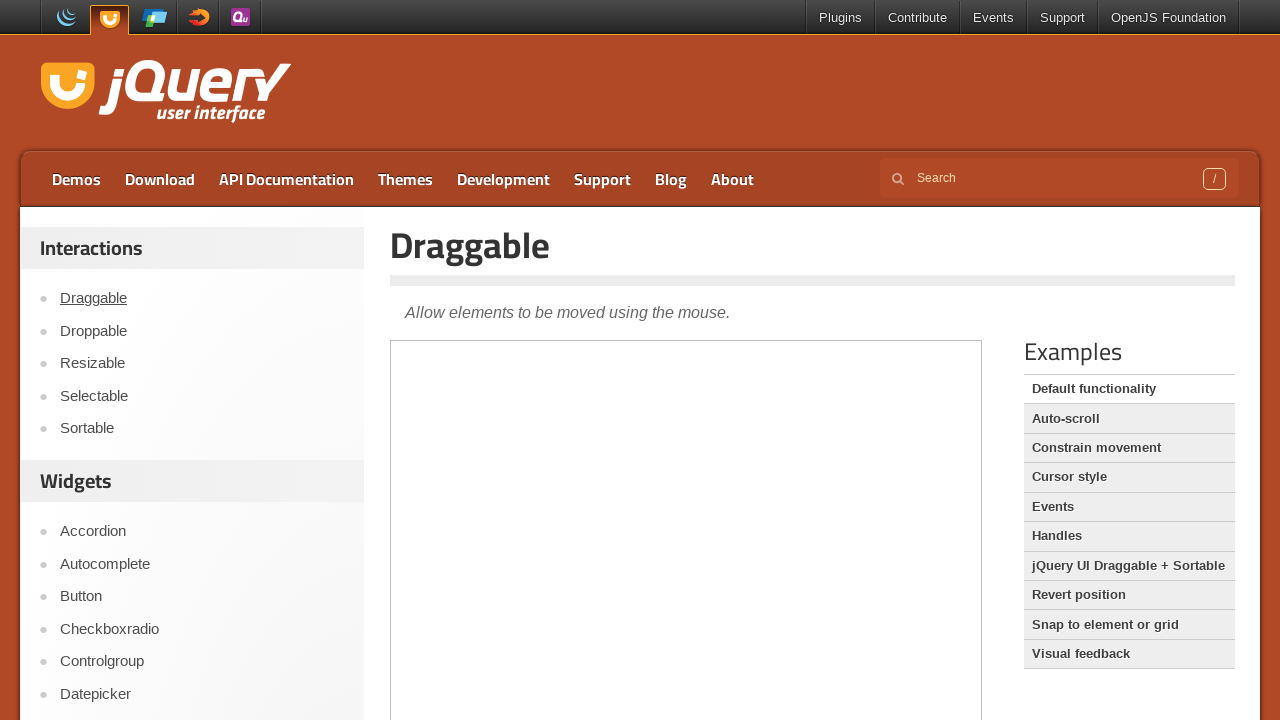

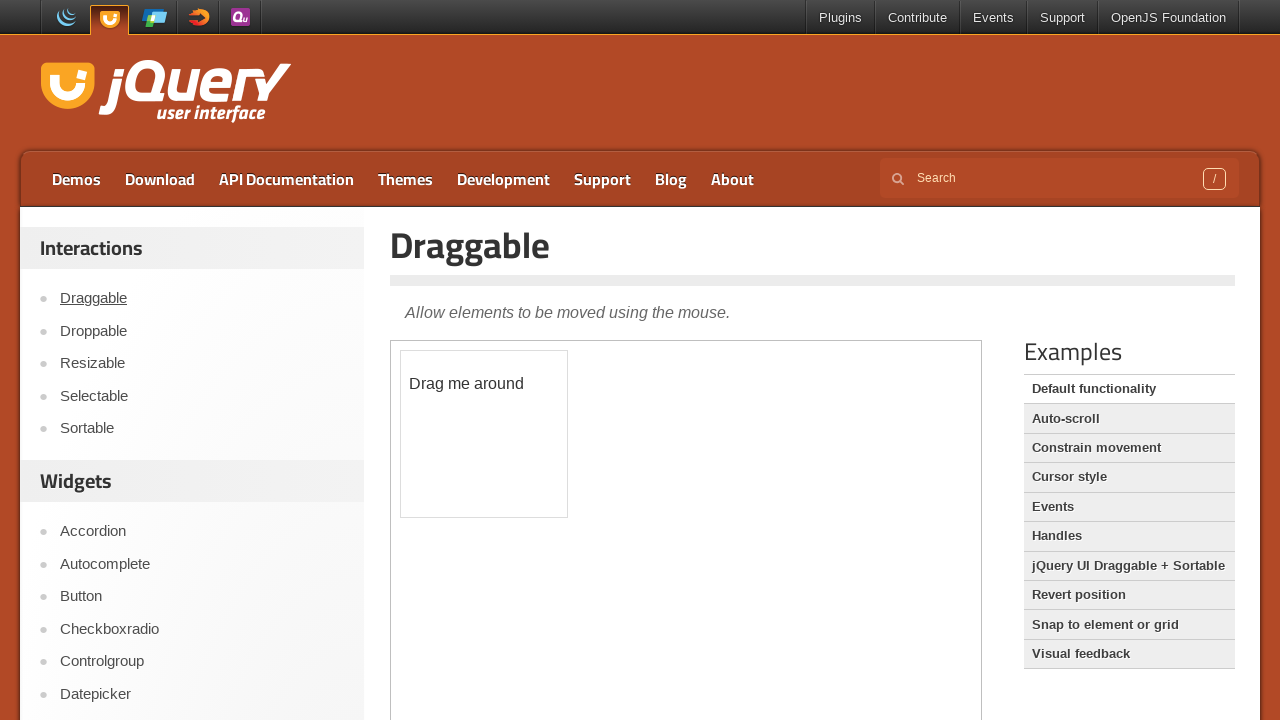